Tests the Indian Railways train search functionality by entering source and destination stations, disabling date-only filter, and verifying train list results are displayed

Starting URL: https://erail.in/

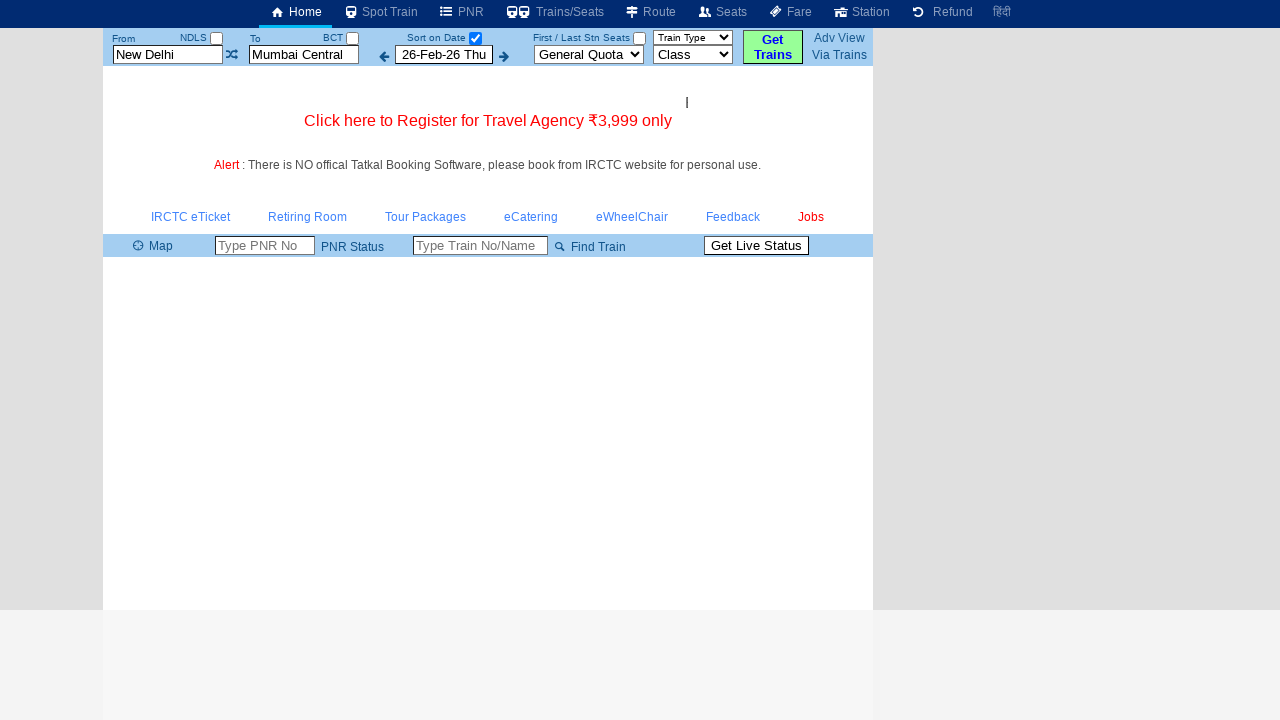

Cleared source station field on #txtStationFrom
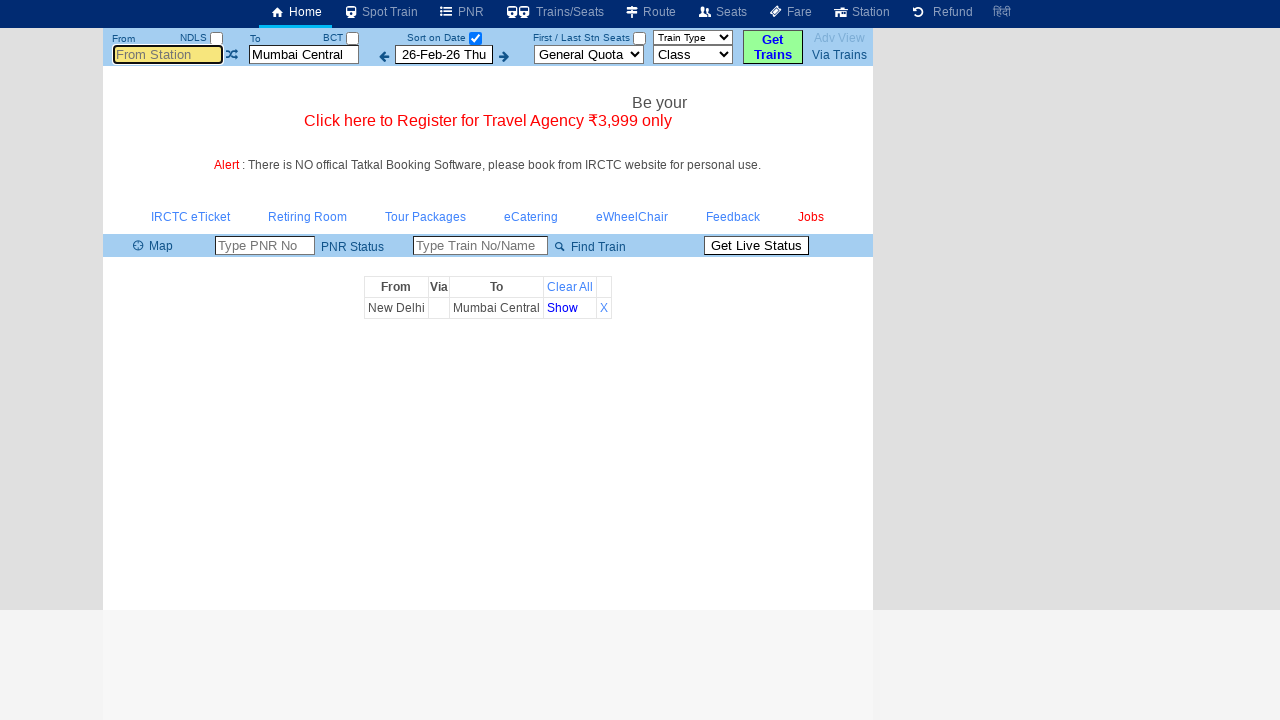

Filled source station field with 'MAS' on #txtStationFrom
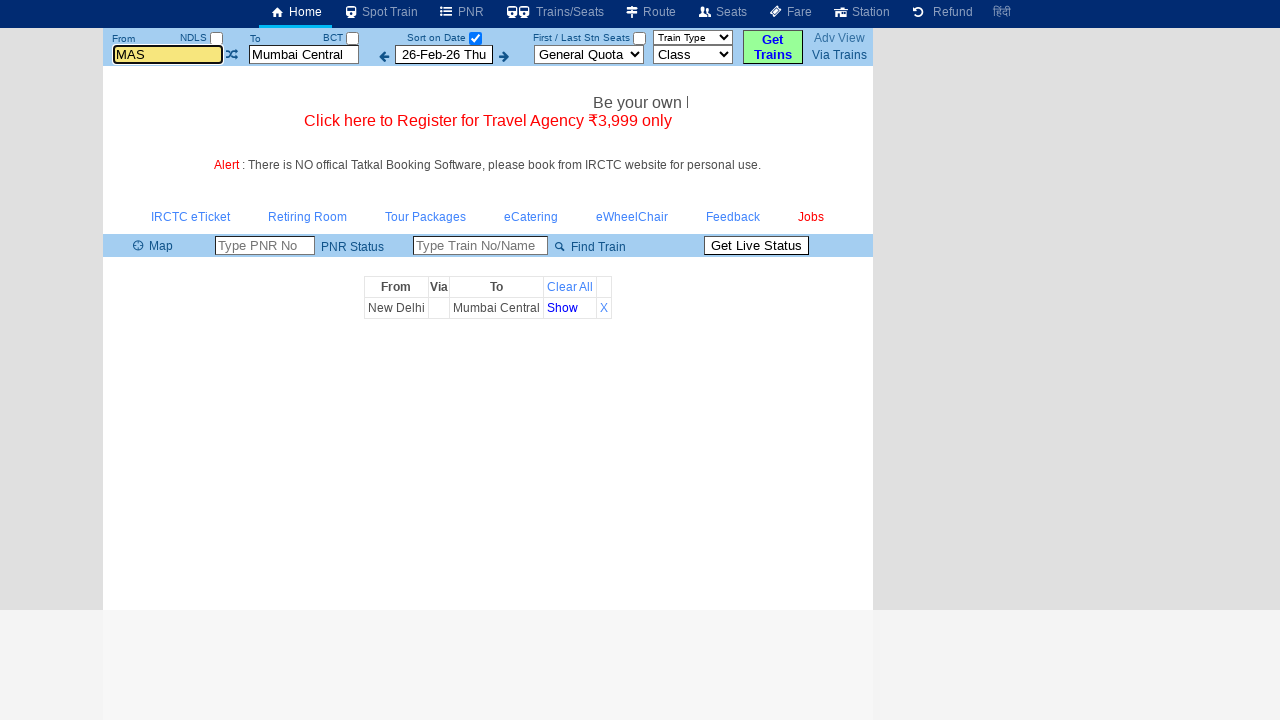

Pressed Enter to confirm source station on #txtStationFrom
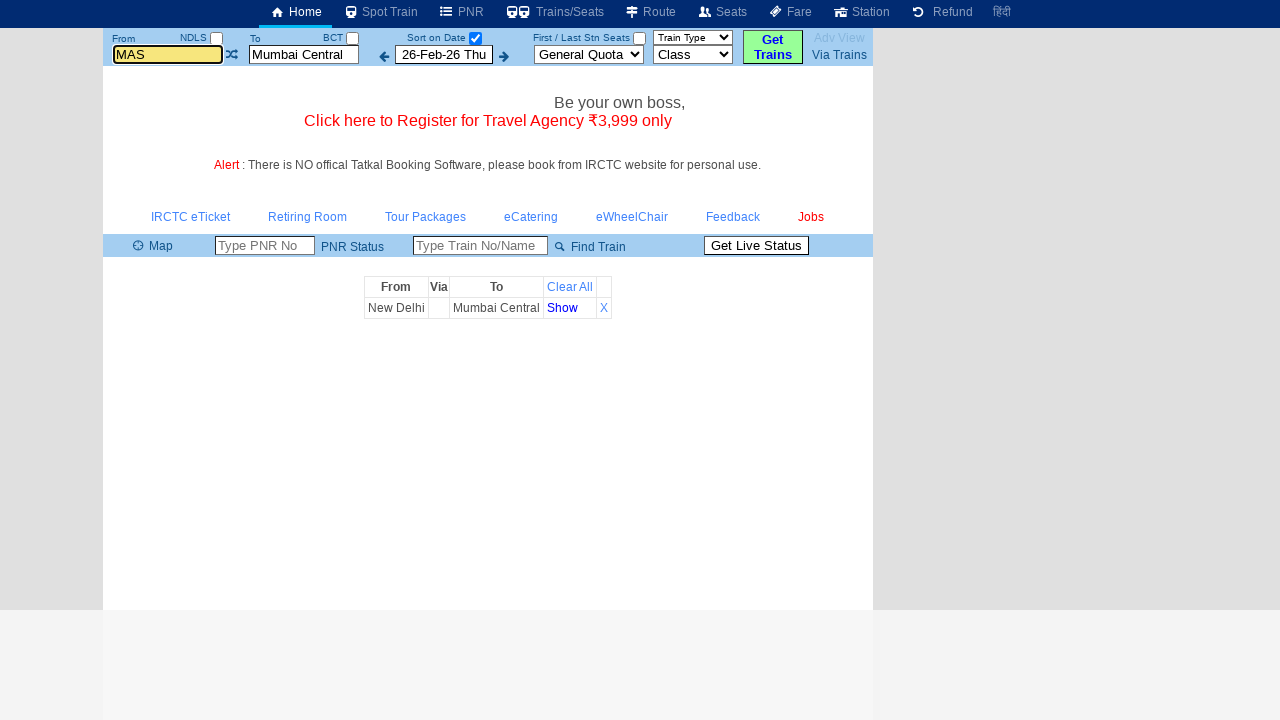

Cleared destination station field on #txtStationTo
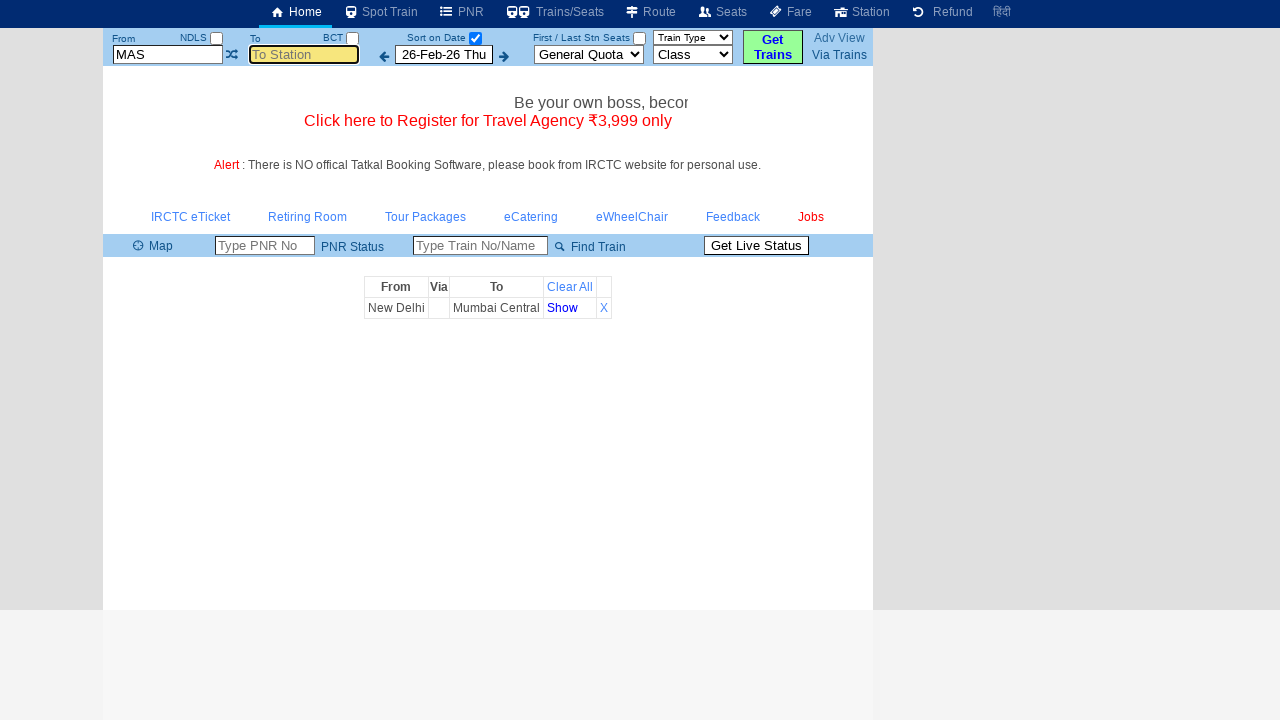

Filled destination station field with 'MDU' on #txtStationTo
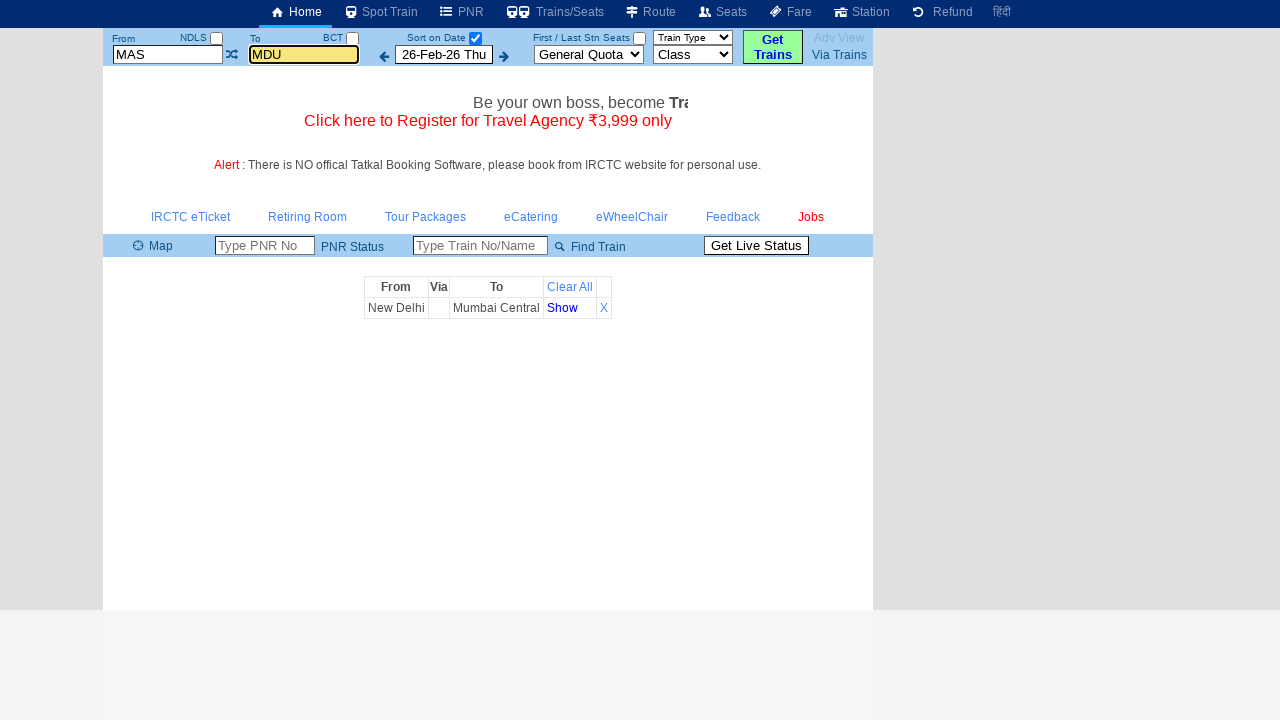

Pressed Enter to confirm destination station on #txtStationTo
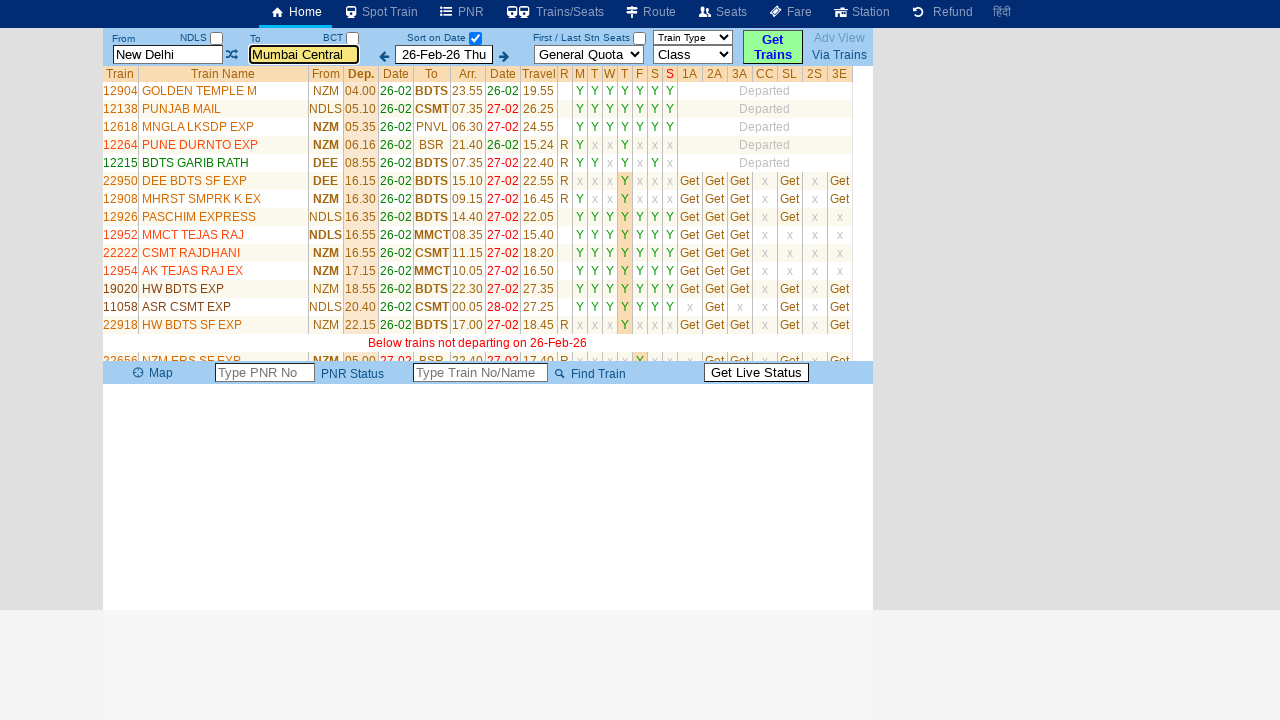

Clicked checkbox to disable date-only filter at (475, 38) on xpath=//input[@id='chkSelectDateOnly']
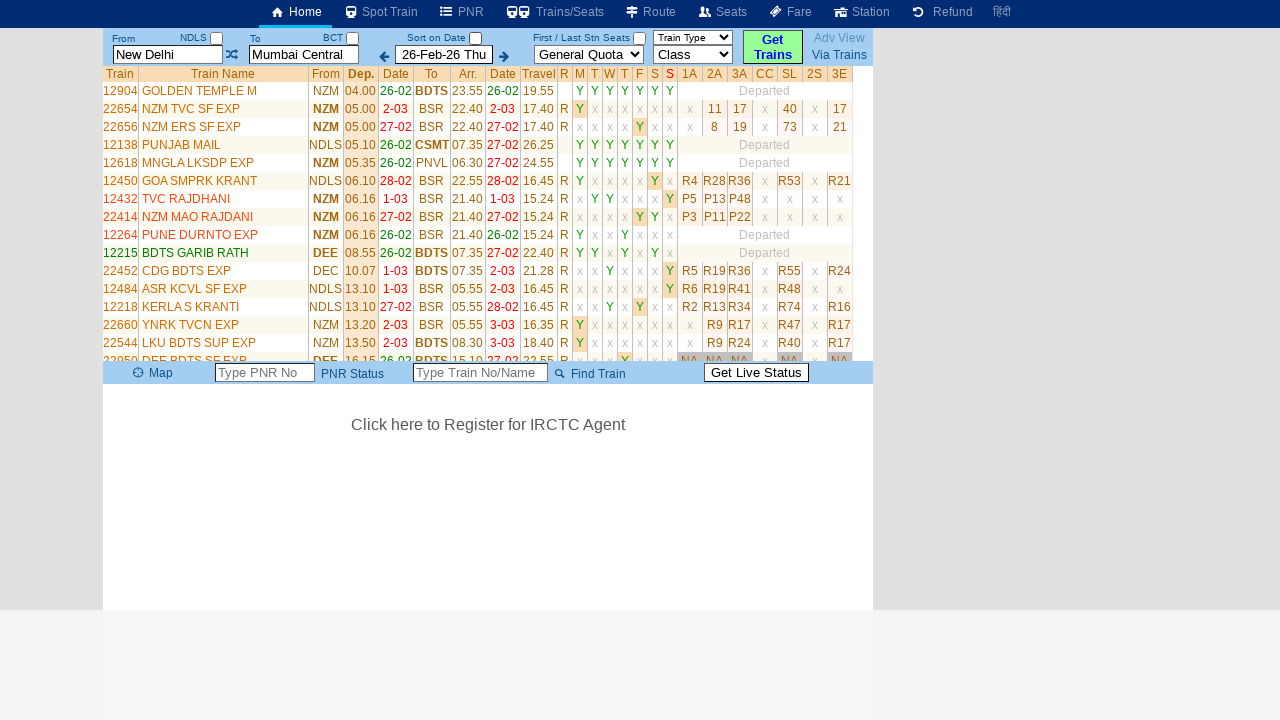

Train list table loaded successfully
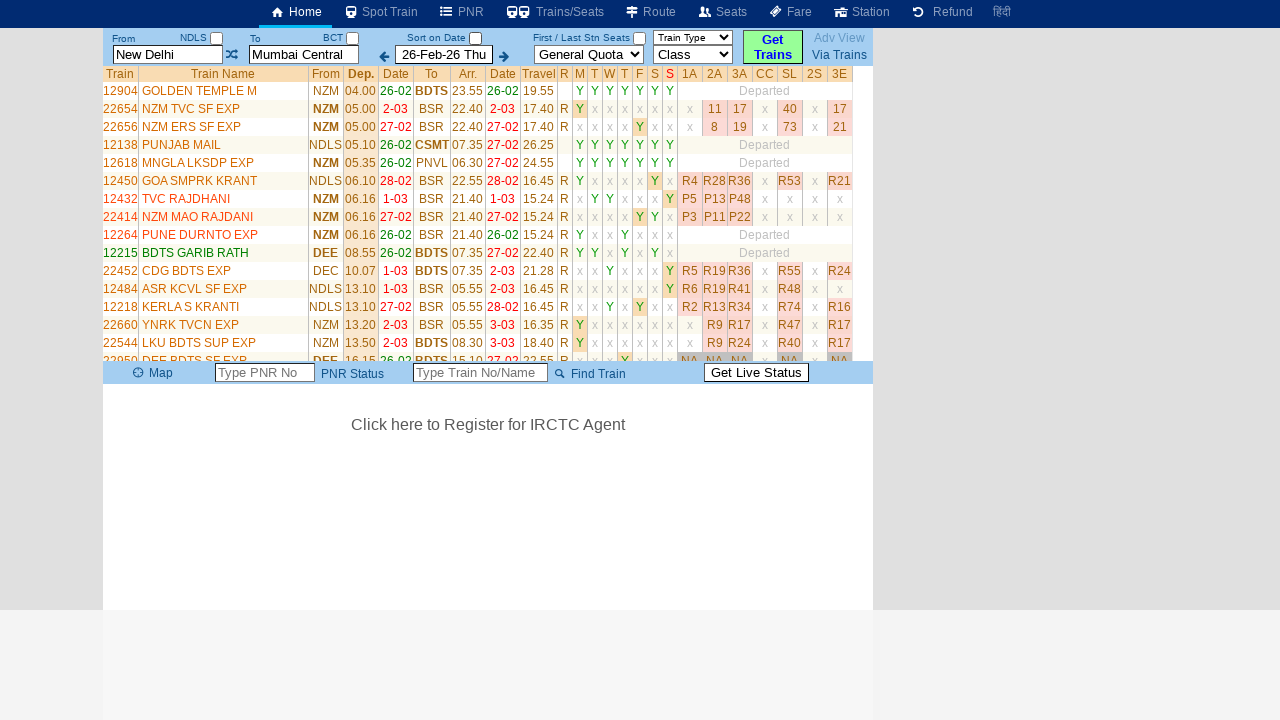

Retrieved train names from column 2 of train list table
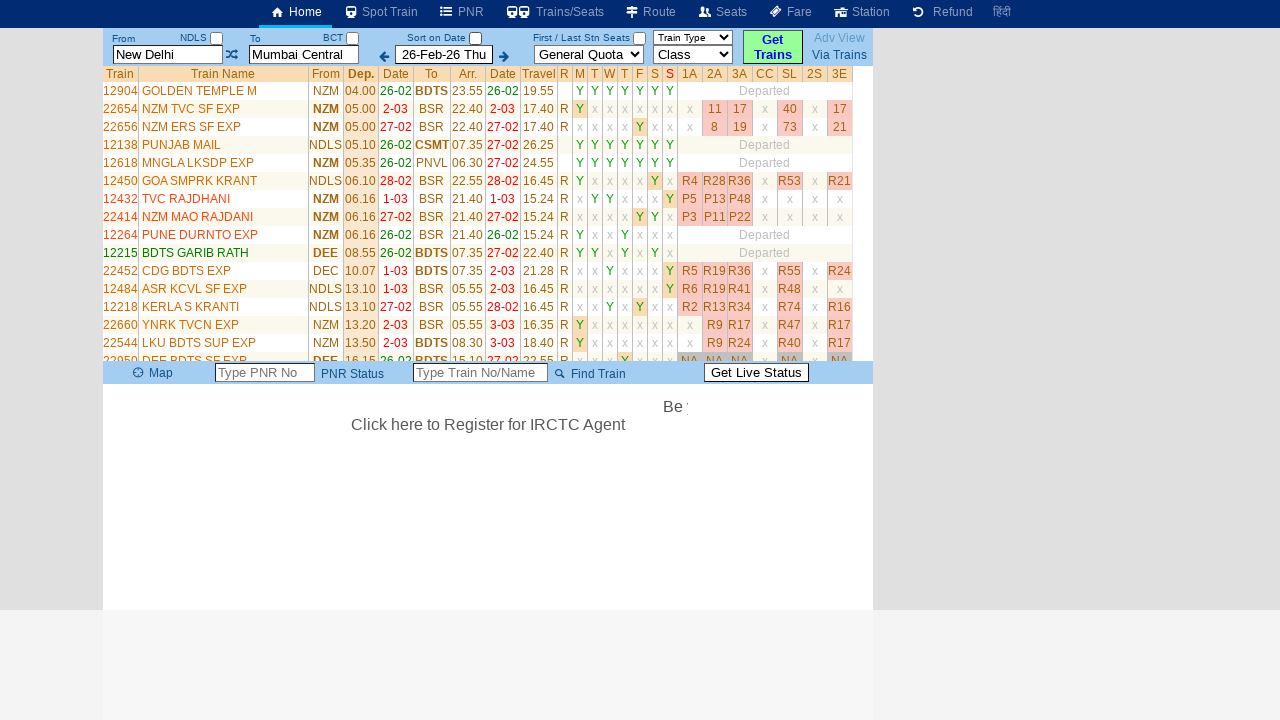

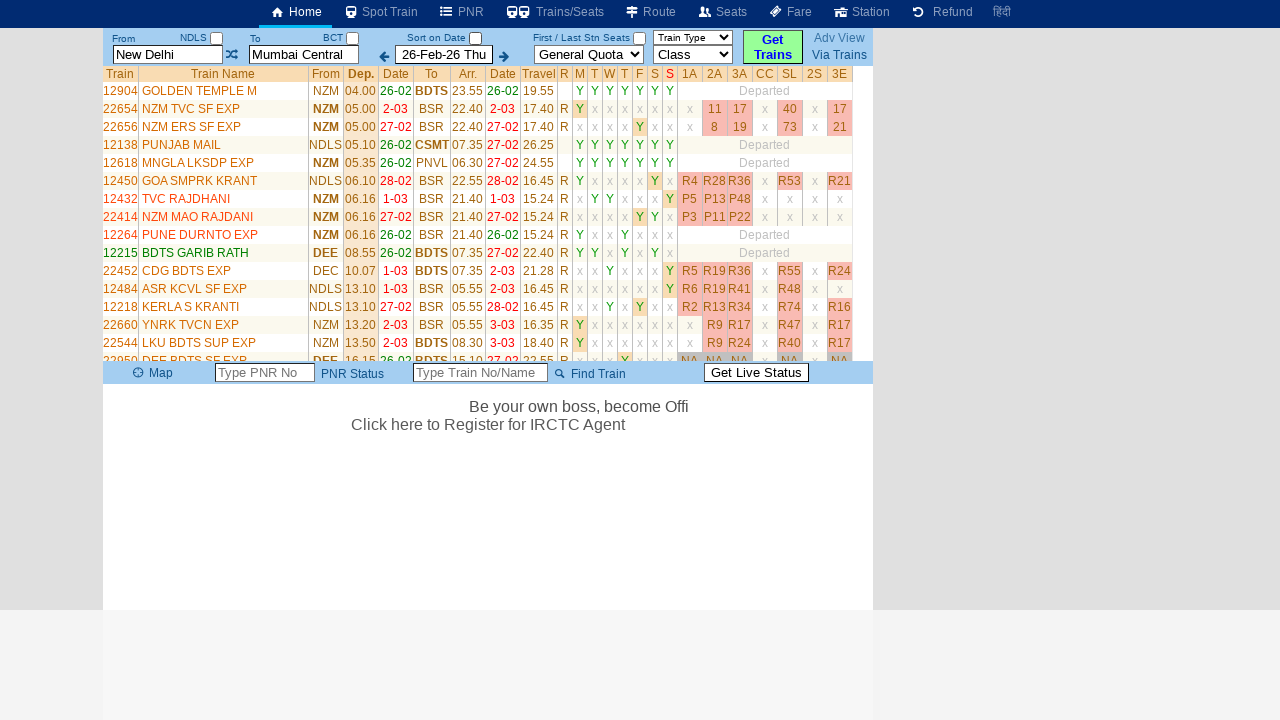